Tests dropdown menu interaction by clicking a dropdown button and selecting the Flipkart link from the dropdown menu

Starting URL: https://omayo.blogspot.com/

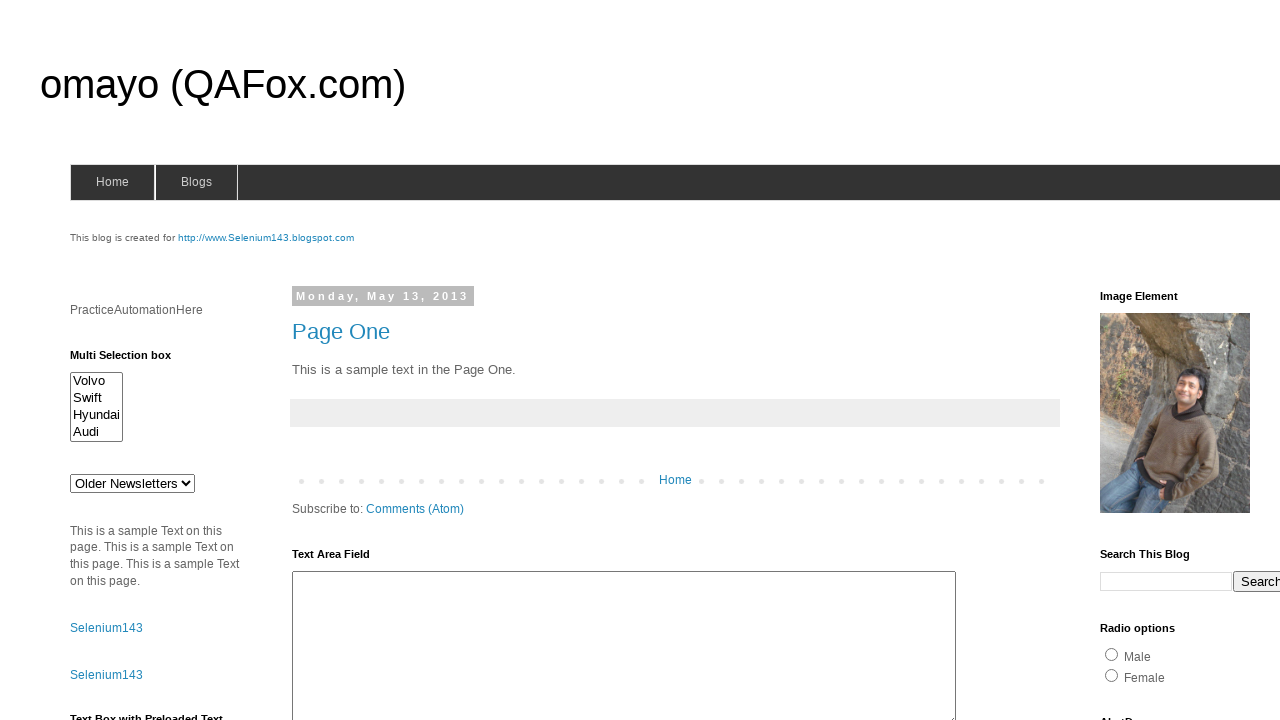

Clicked dropdown button to open menu at (1227, 360) on .dropbtn
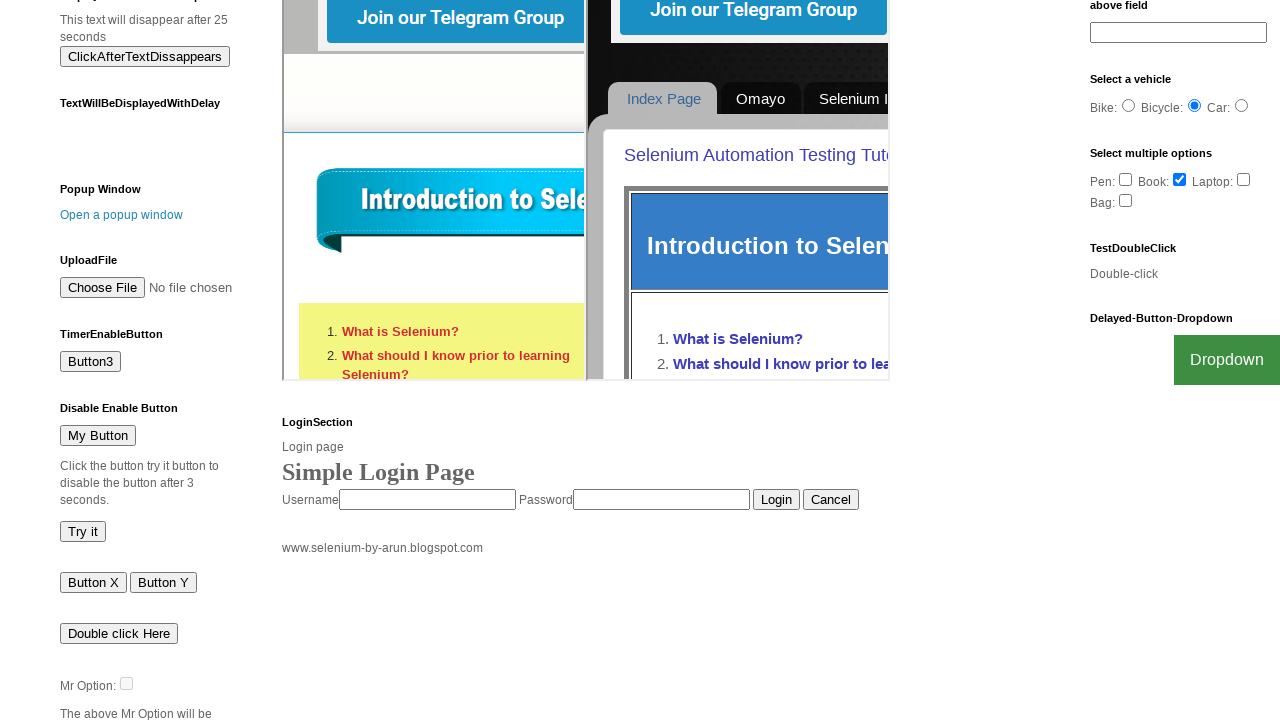

Waited for Flipkart link to become visible in dropdown menu
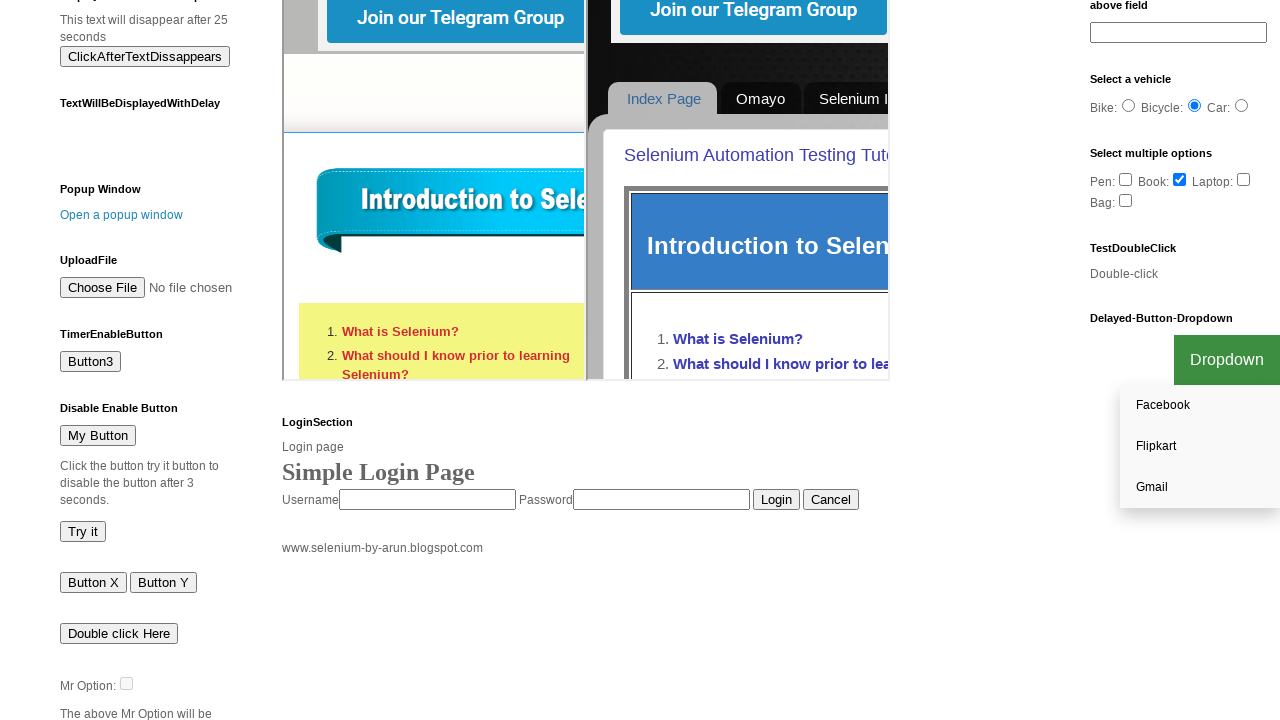

Clicked Flipkart link from dropdown menu at (1200, 447) on a:has-text('Flipkart')
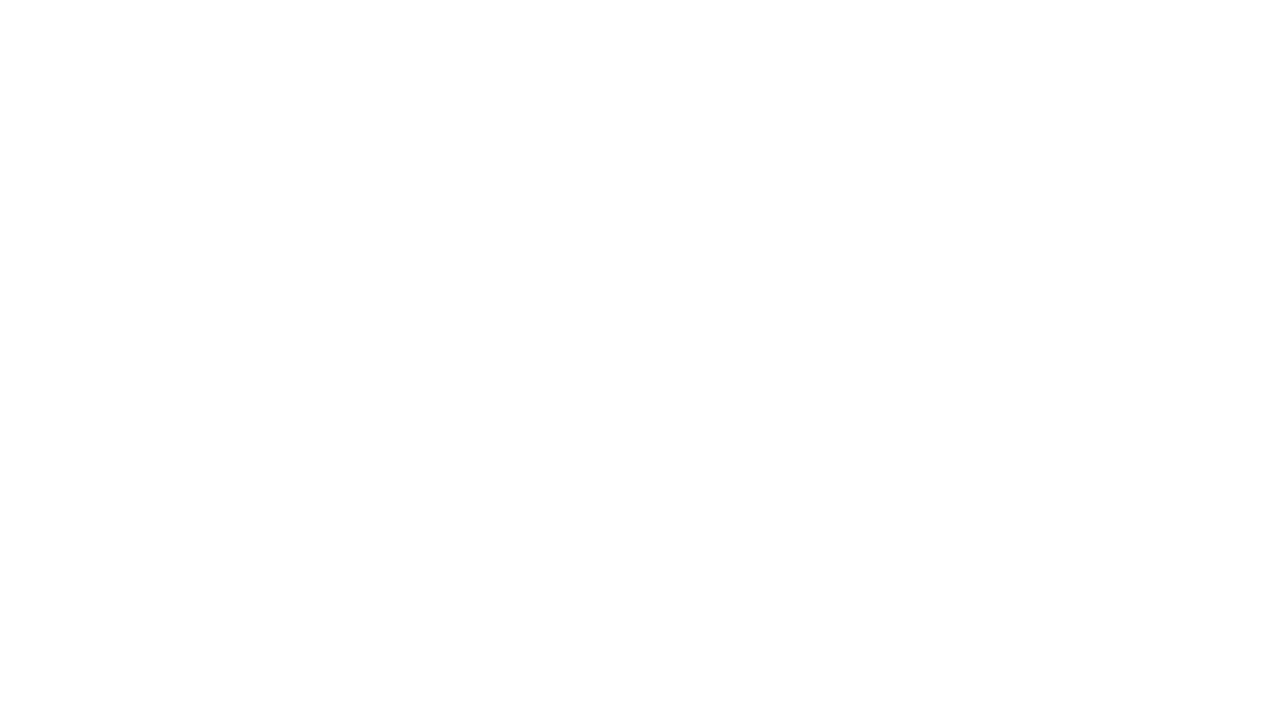

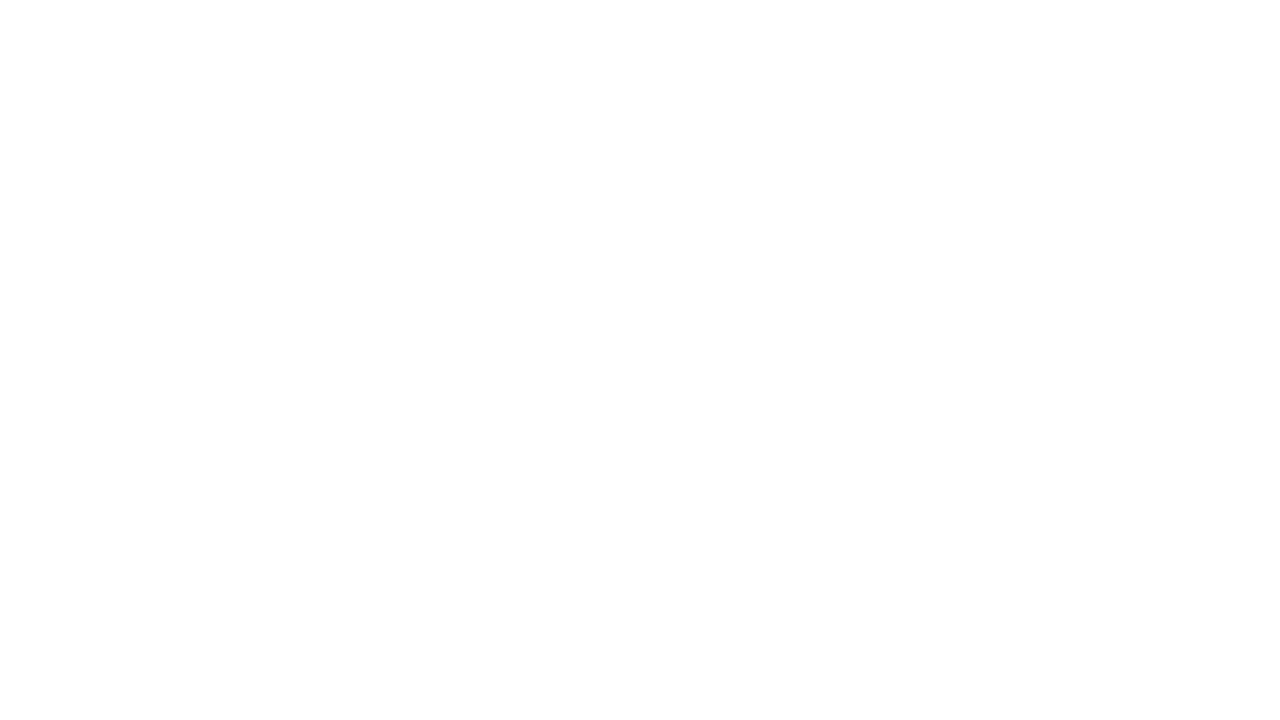